Tests browser window handling by clicking a link that opens a new window, switching to the new window, and verifying the heading text is present.

Starting URL: https://the-internet.herokuapp.com/windows

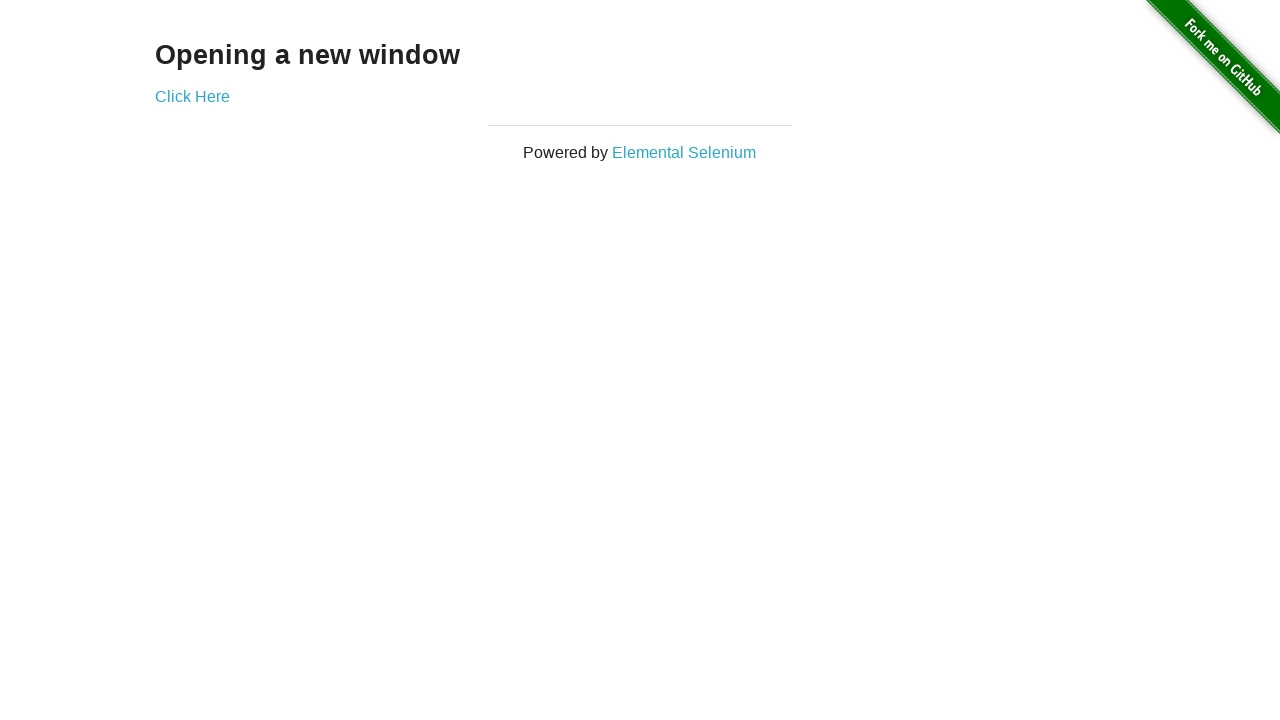

Clicked 'Click Here' link to open new window at (192, 96) on text=Click Here
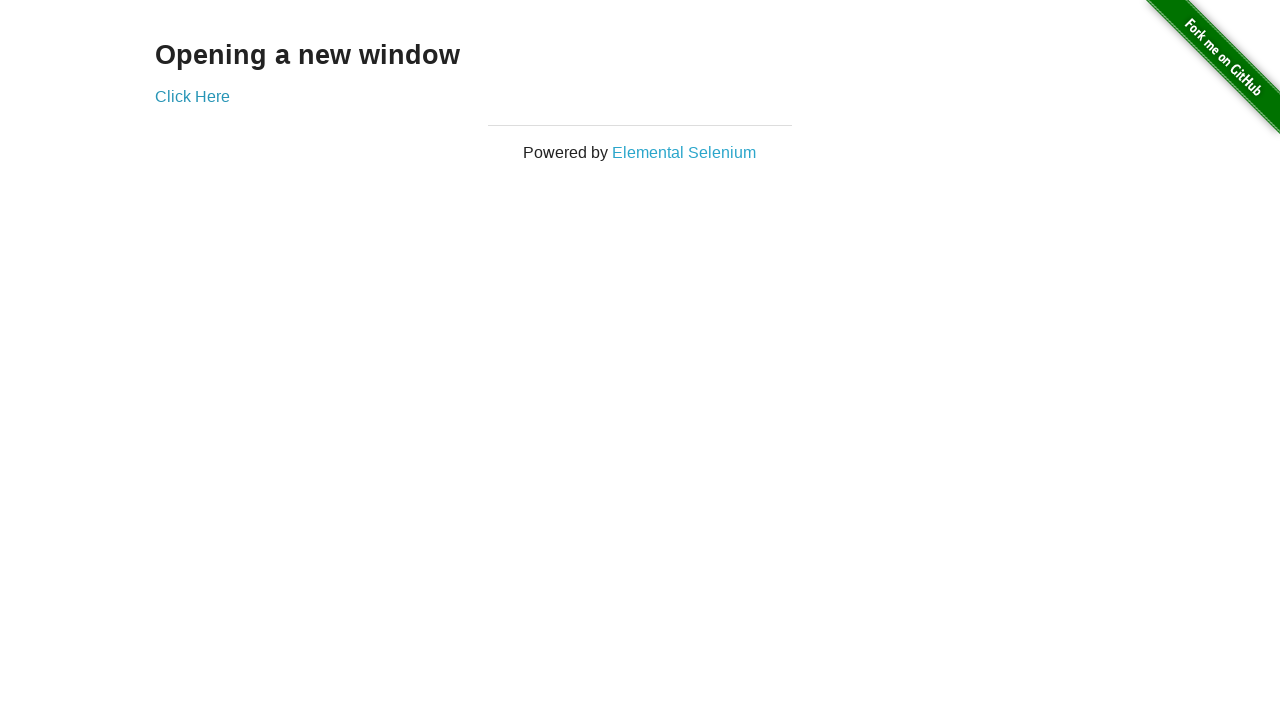

Captured new window/page object
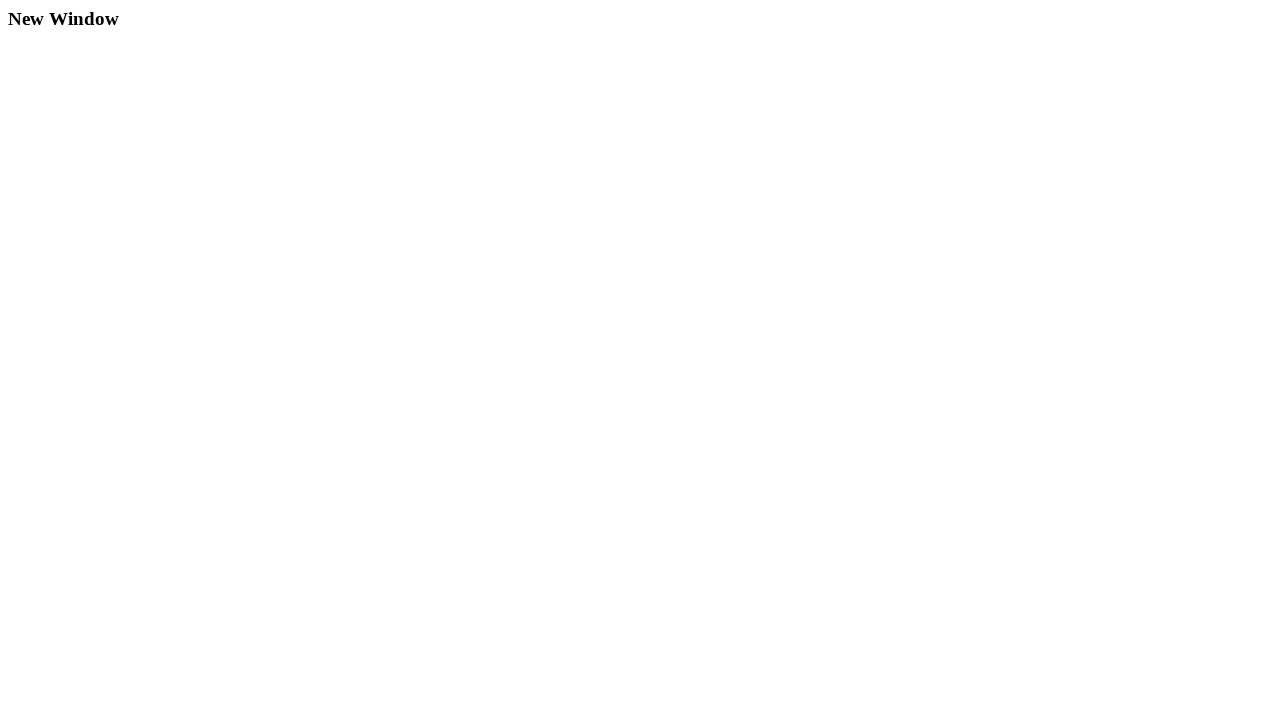

New window finished loading
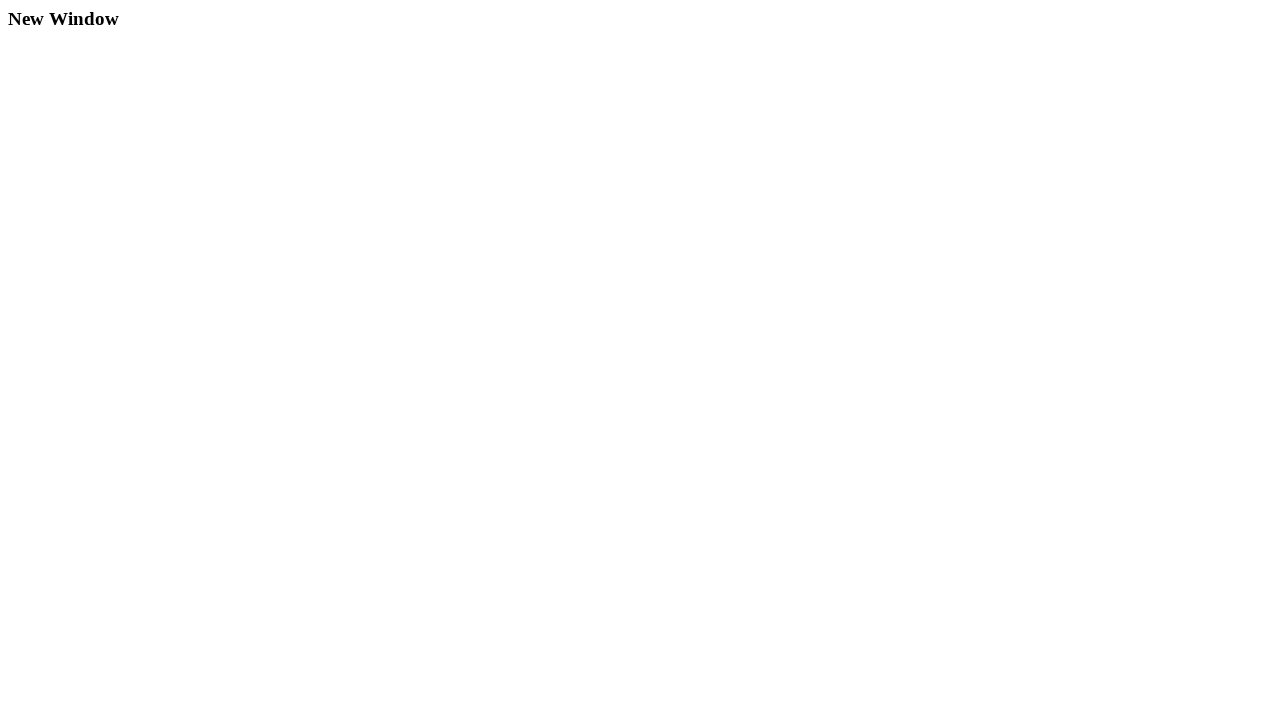

Found h3 heading element in new window
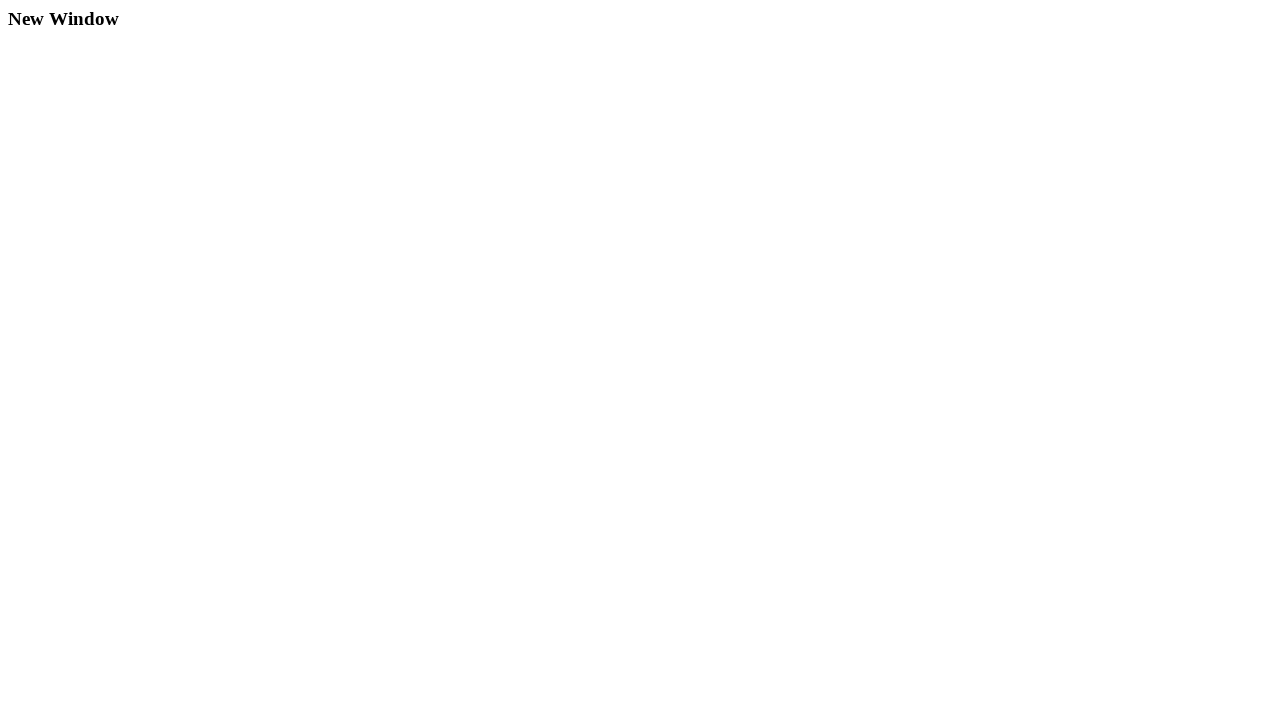

Extracted heading text: 'New Window'
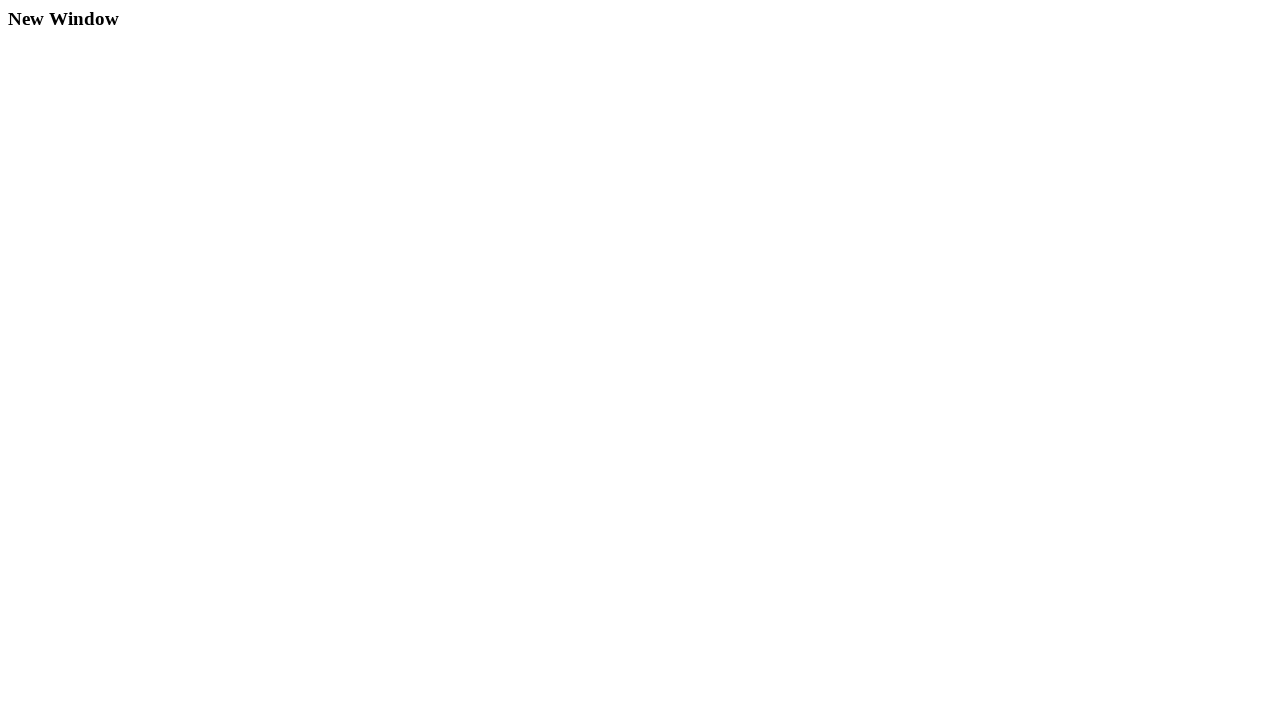

Closed new window
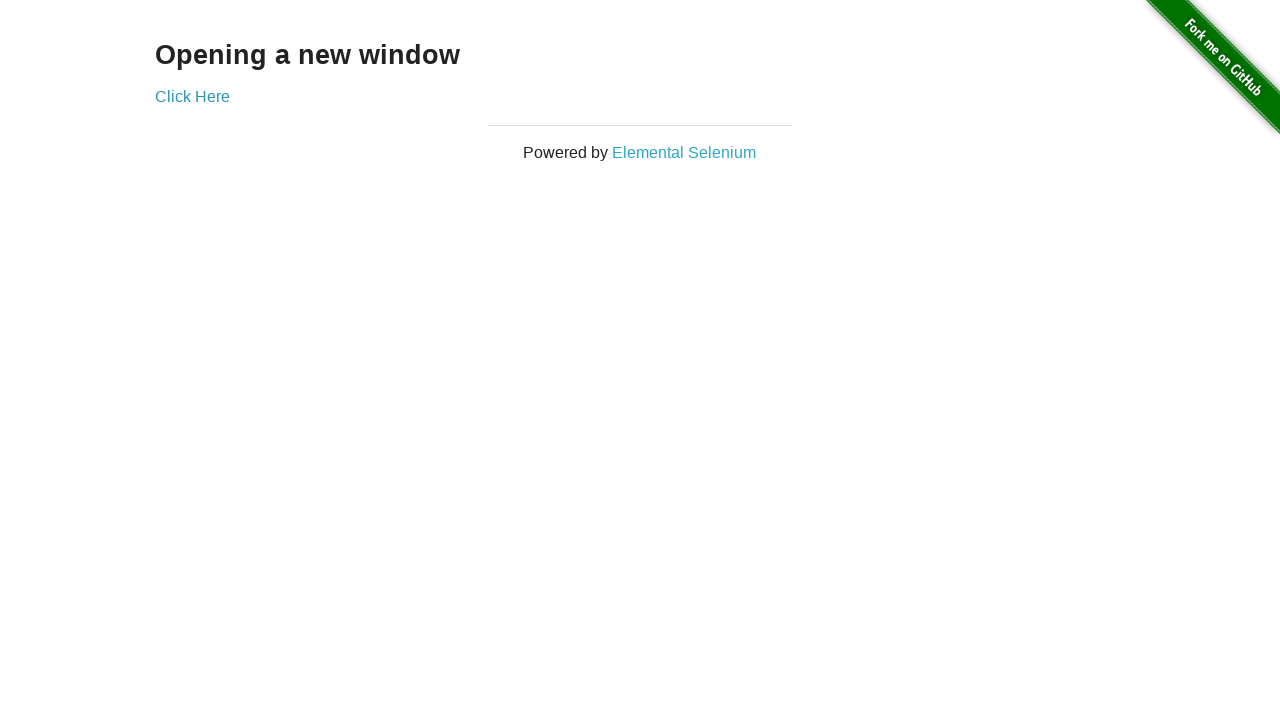

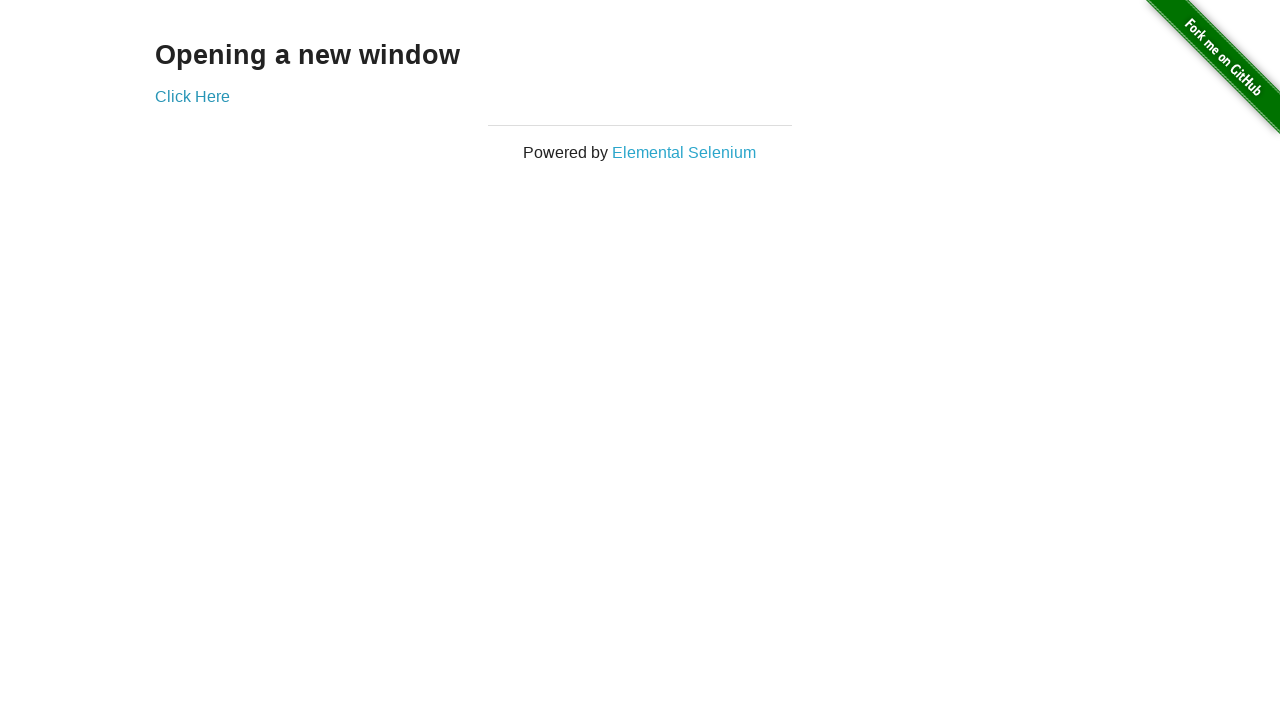